Navigates to Oracle Java documentation, clicks the Cloud link in sidebar, and verifies a specific heading appears

Starting URL: https://docs.oracle.com/en/java

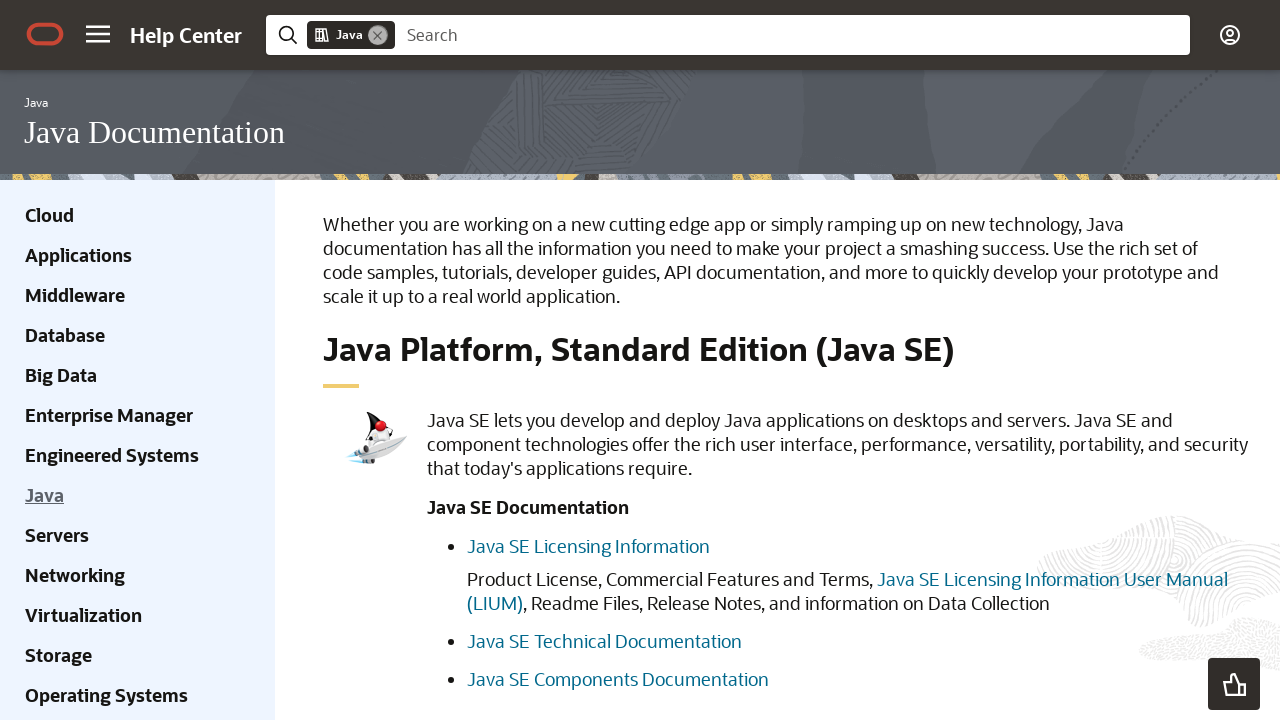

Clicked the Cloud link in sidebar at (50, 215) on xpath=//div[@class='ohc-sidebar hidden-xs'] //a[contains(text(), 'Cloud')]
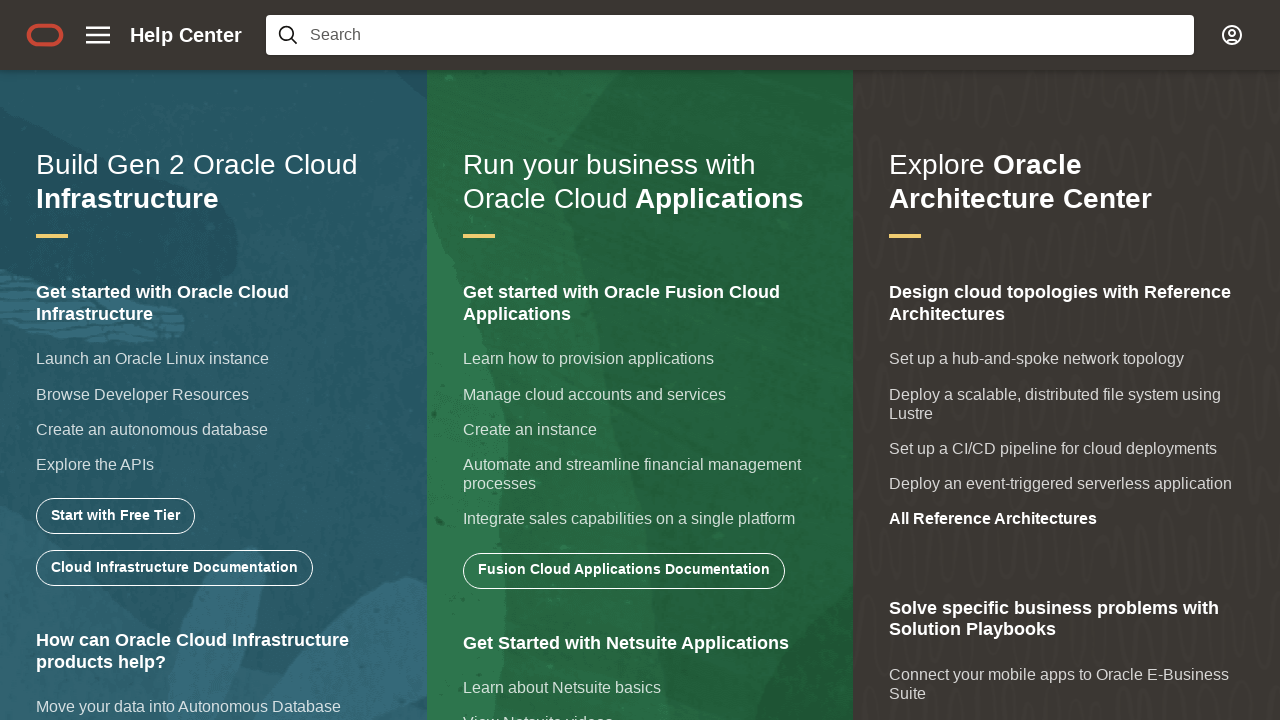

Located the heading element
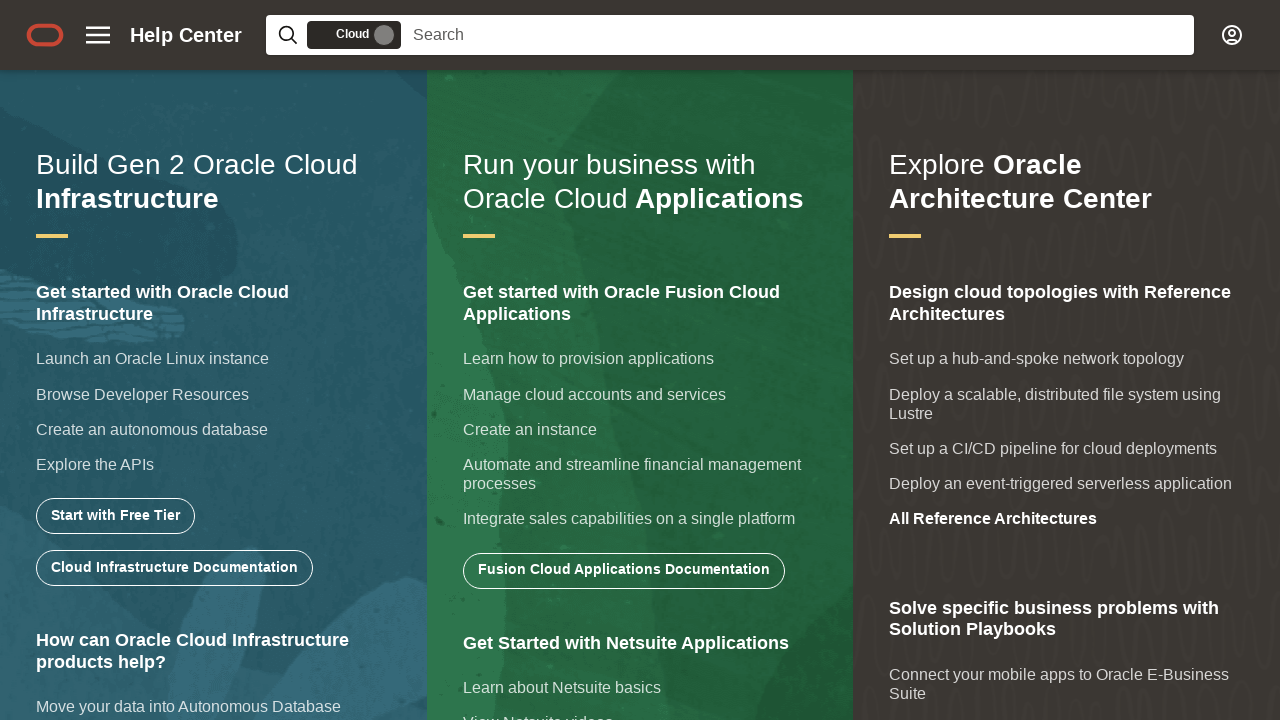

Waited for heading to appear
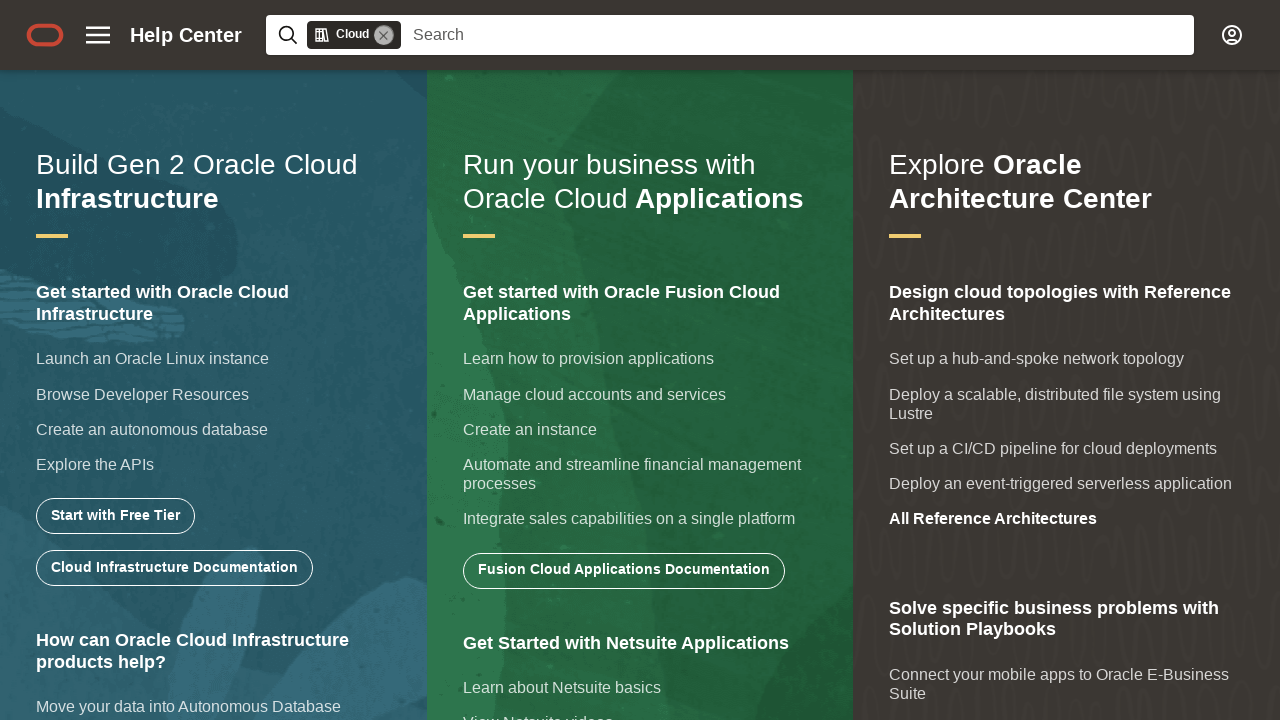

Verified heading text matches expected value 'How can Oracle Cloud Infrastructure products help?'
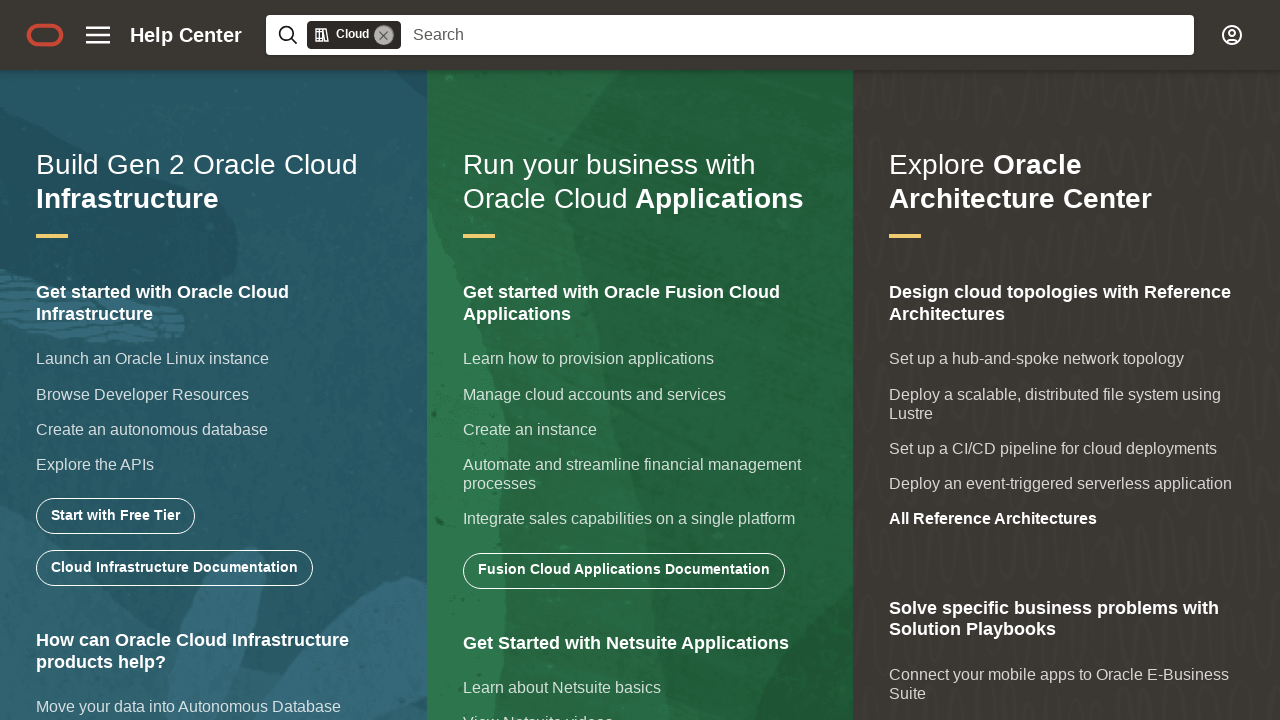

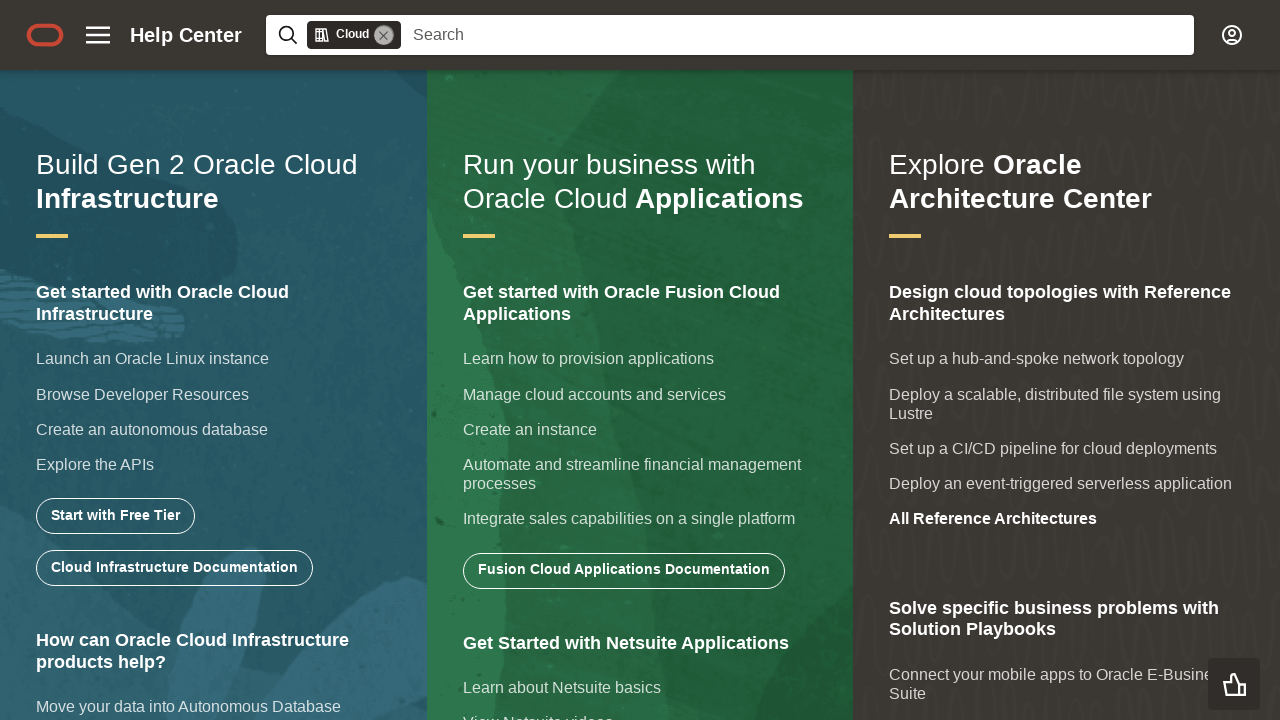